Tests e-commerce functionality by searching for products containing "ber", adding specific items to cart, proceeding to checkout, applying a promo code, and verifying price calculations

Starting URL: https://rahulshettyacademy.com/seleniumPractise/#/

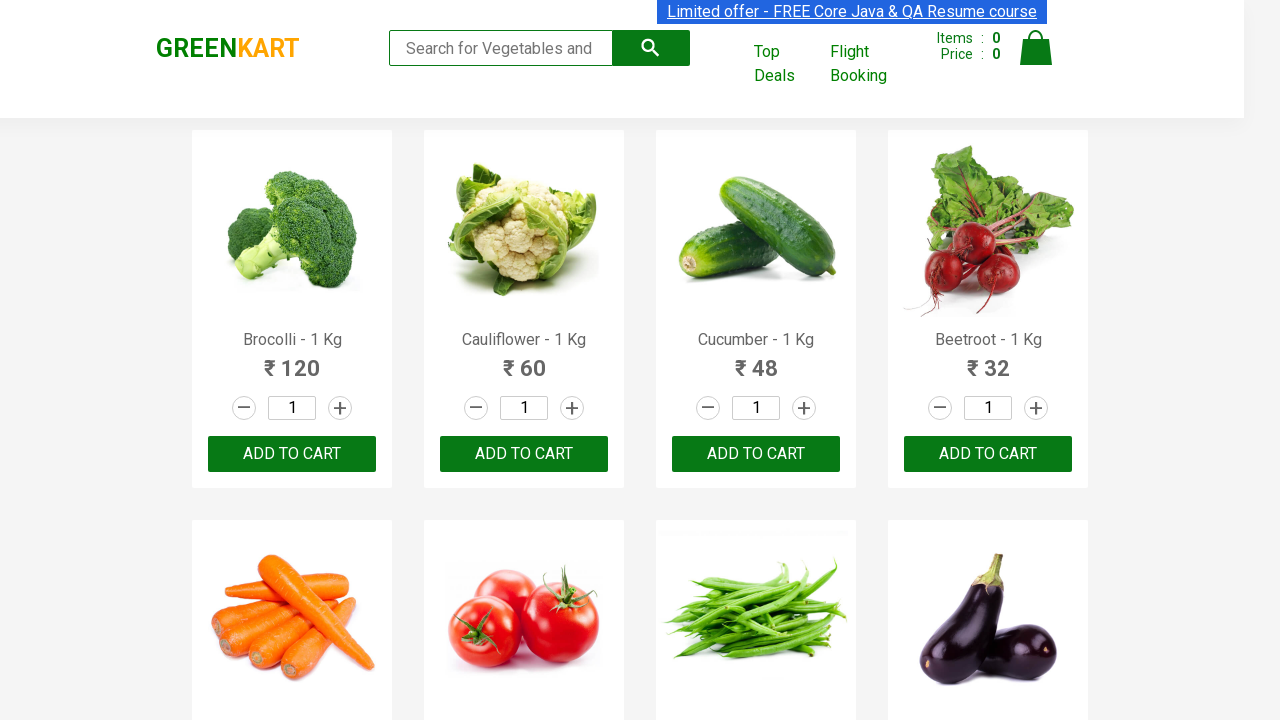

Filled search field with 'ber' to filter products on input[placeholder='Search for Vegetables and Fruits']
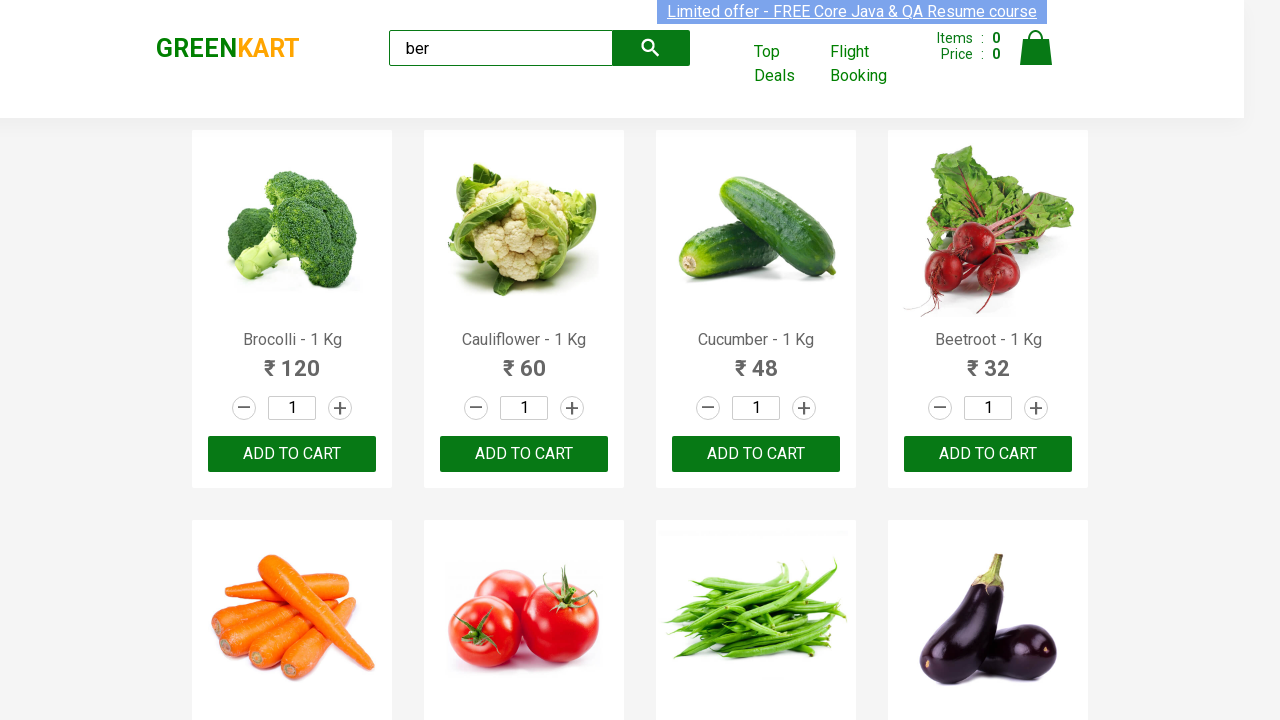

Waited 1 second for search results to load
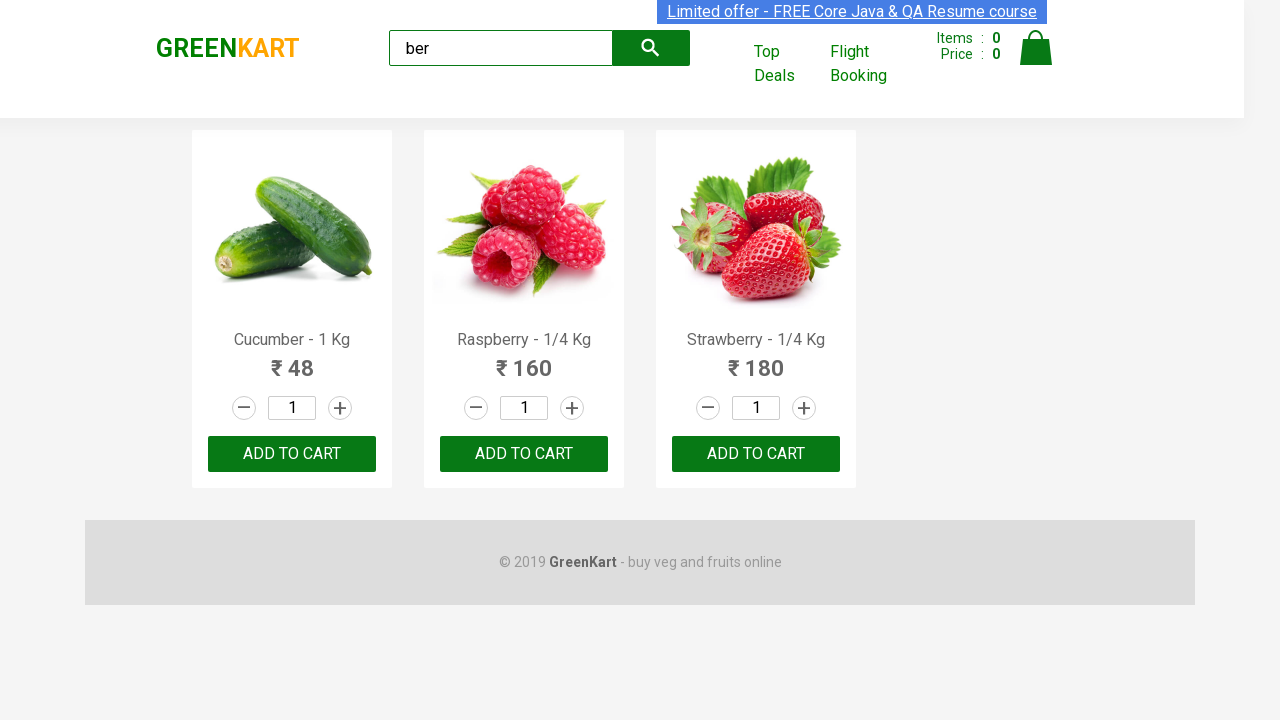

Retrieved all ADD TO CART buttons from filtered products
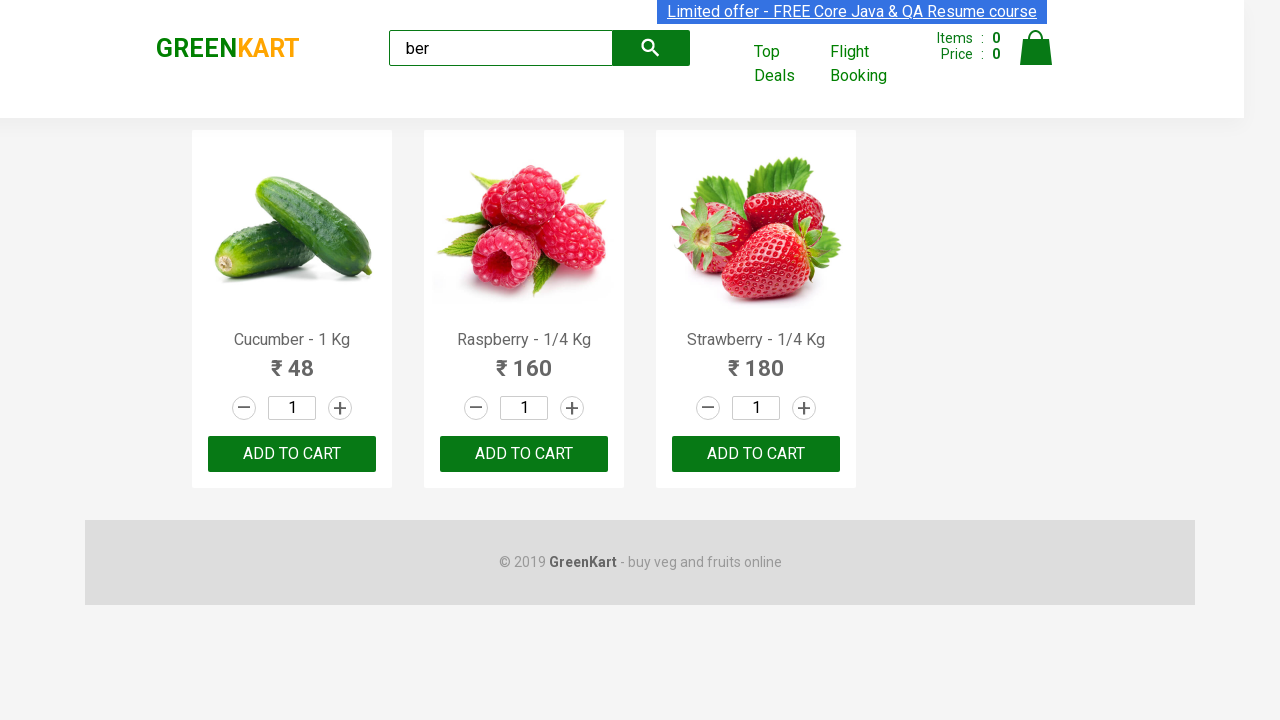

Clicked ADD TO CART button for product 'Cucumber - 1 Kg' at (292, 454) on xpath=//div[@class='product']//button >> nth=0
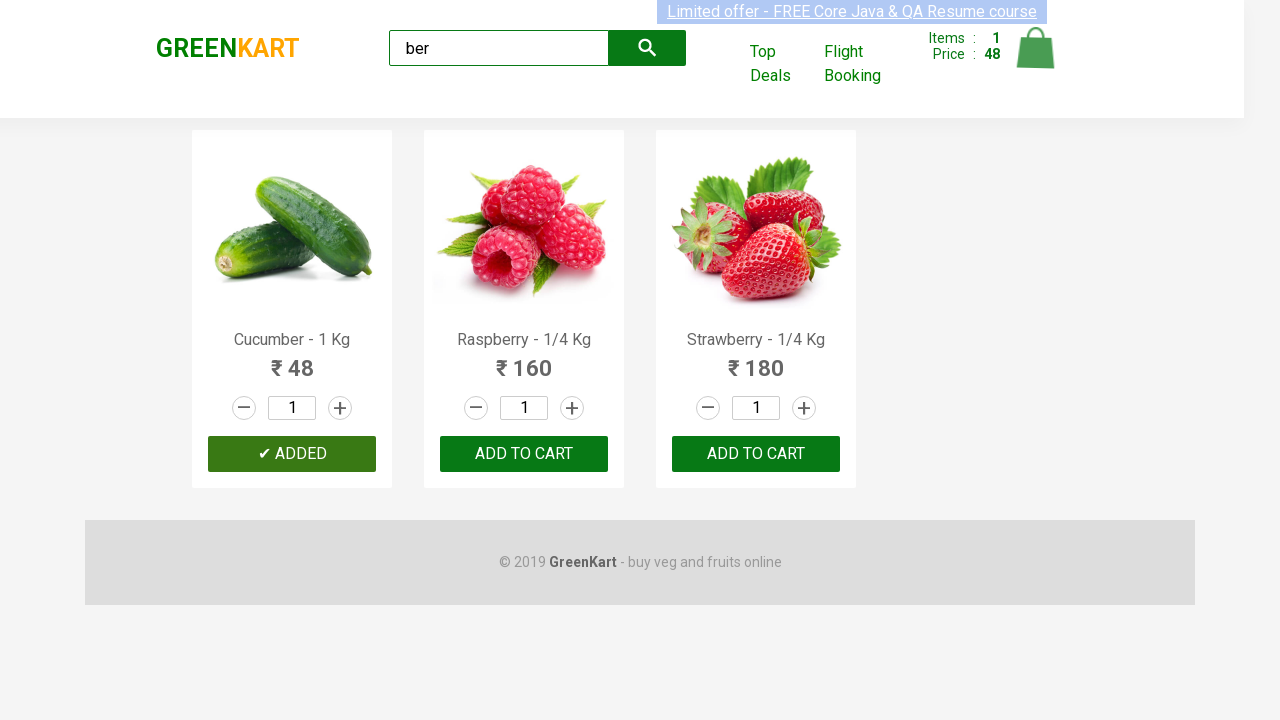

Clicked ADD TO CART button for product 'Raspberry - 1/4 Kg' at (524, 454) on xpath=//div[@class='product']//button >> nth=1
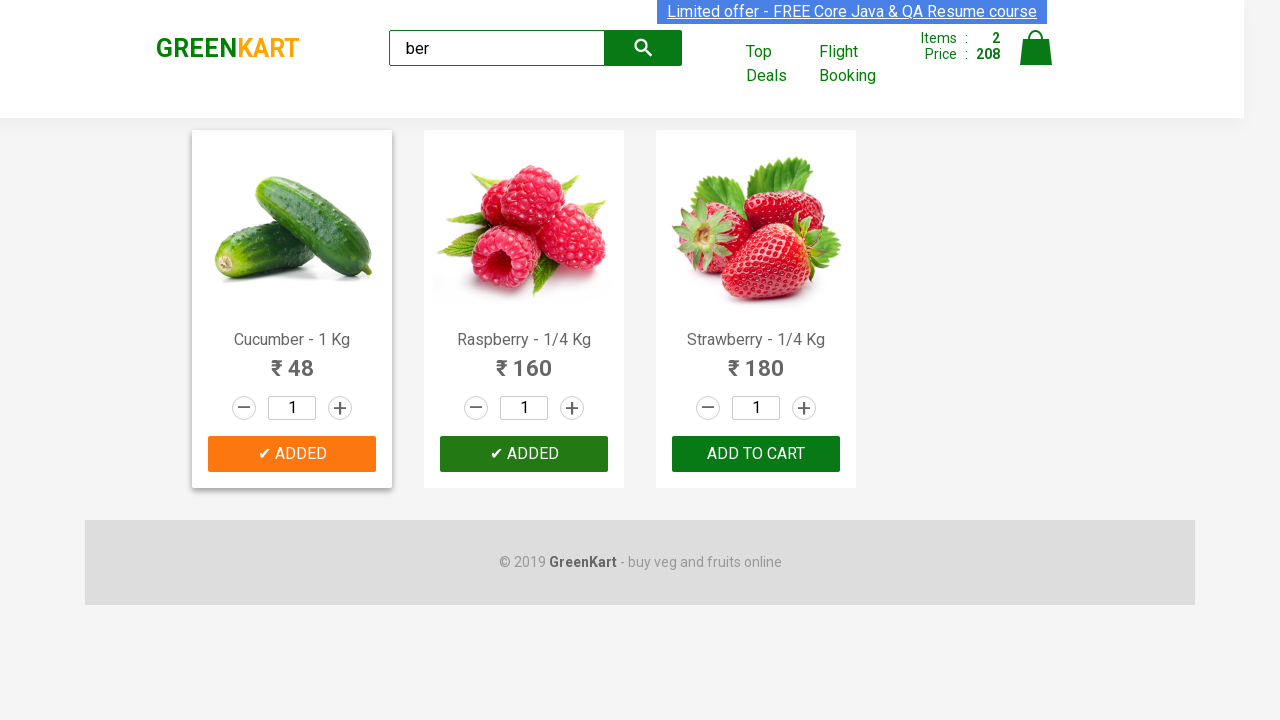

Clicked ADD TO CART button for product 'Strawberry - 1/4 Kg' at (756, 454) on xpath=//div[@class='product']//button >> nth=2
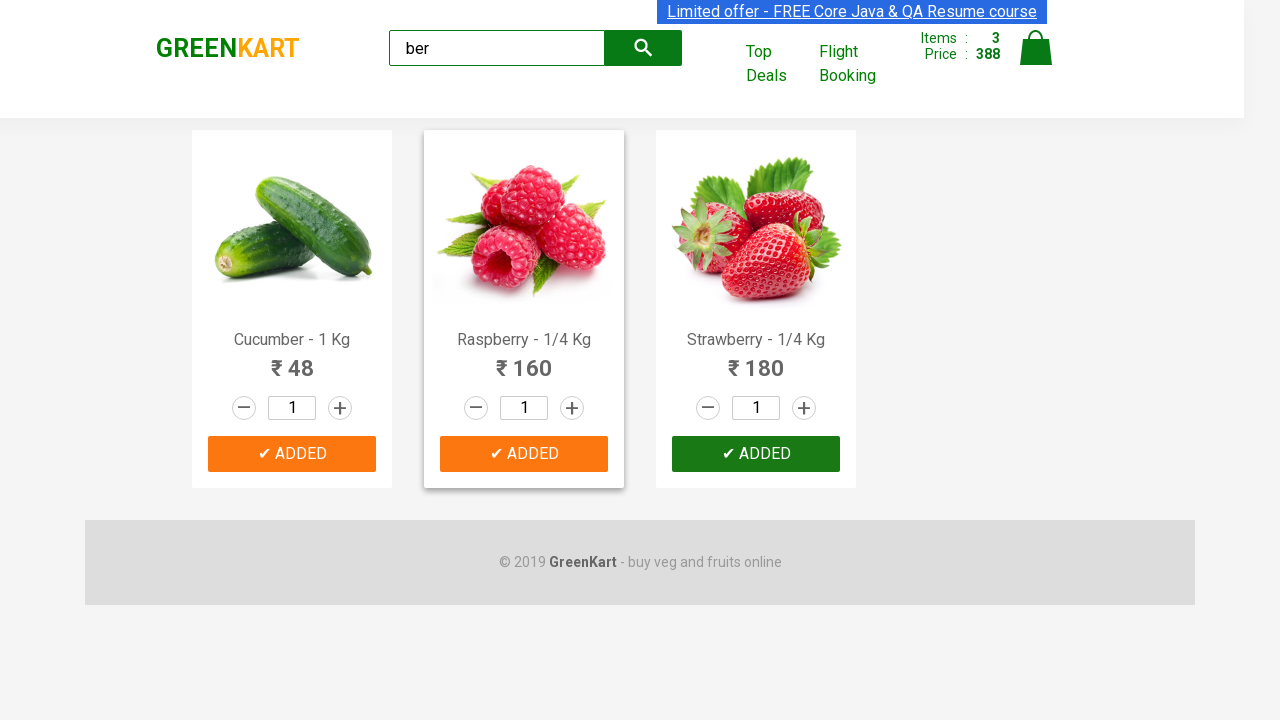

Clicked cart icon after adding 3 items to cart at (1036, 59) on xpath=//a[@class='cart-icon']
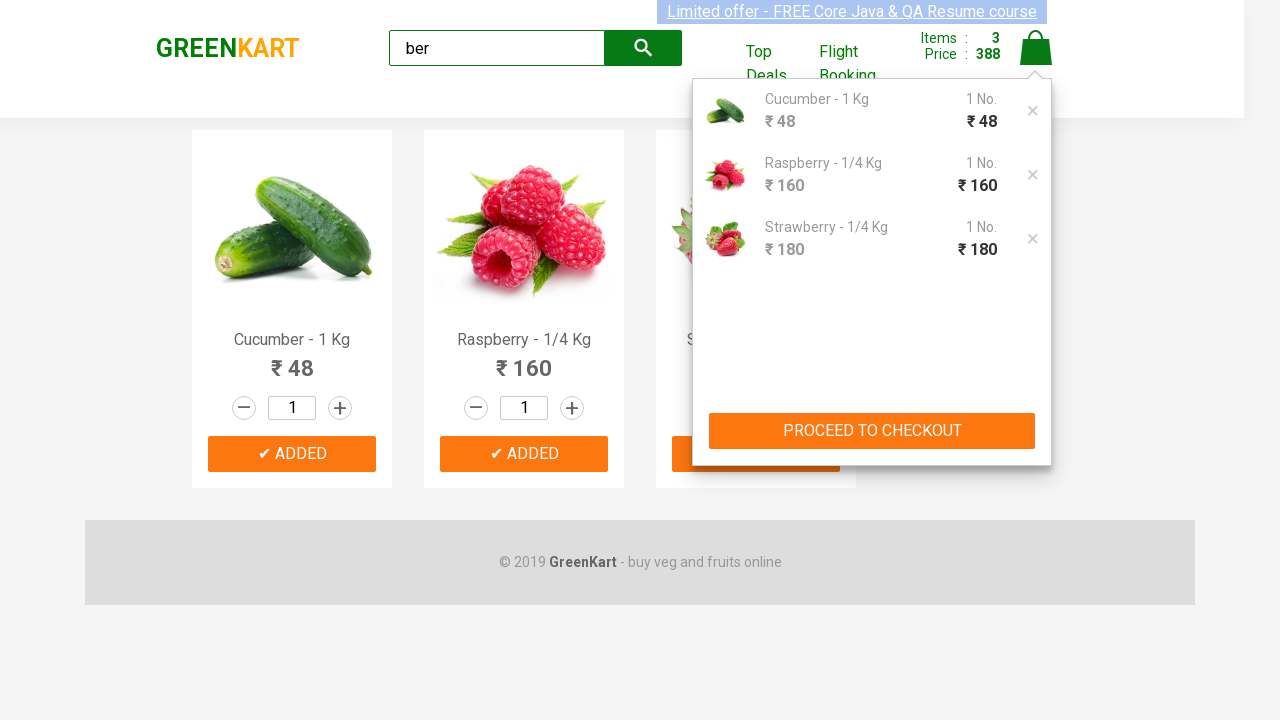

Clicked PROCEED TO CHECKOUT button at (872, 431) on xpath=//button[normalize-space()='PROCEED TO CHECKOUT']
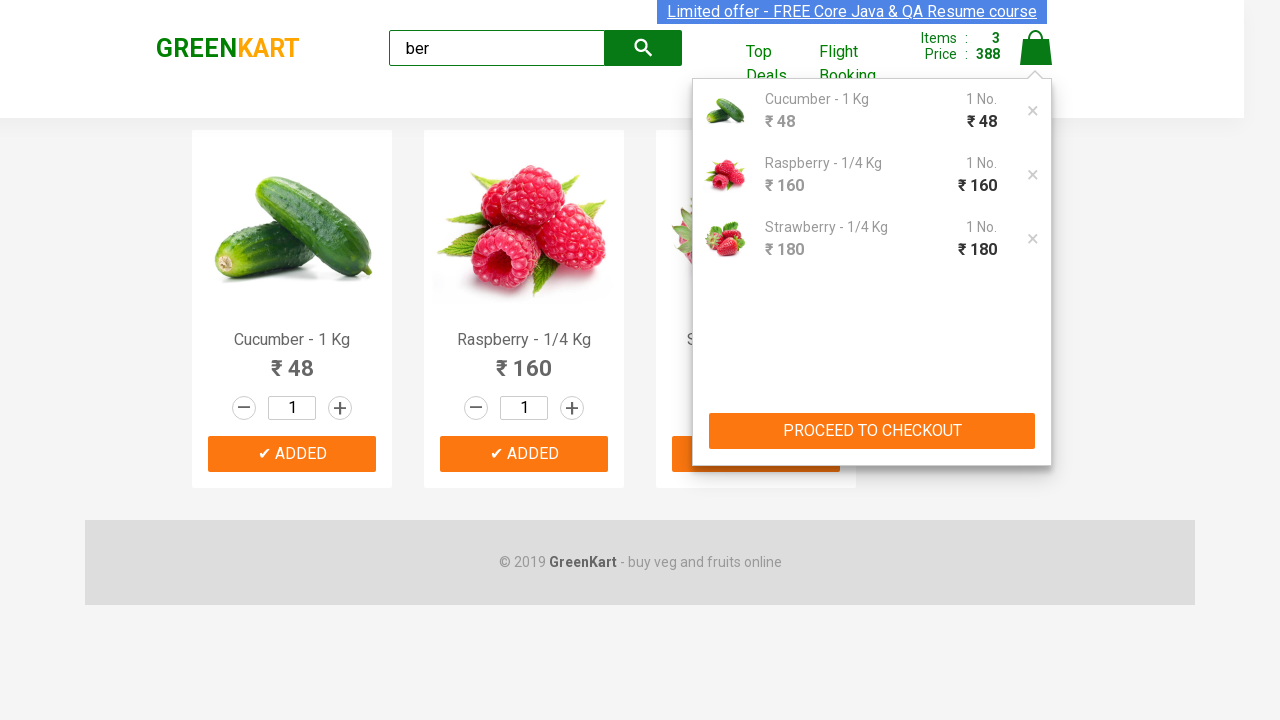

Filled promo code field with 'rahulshettyacademy' on input[placeholder='Enter promo code']
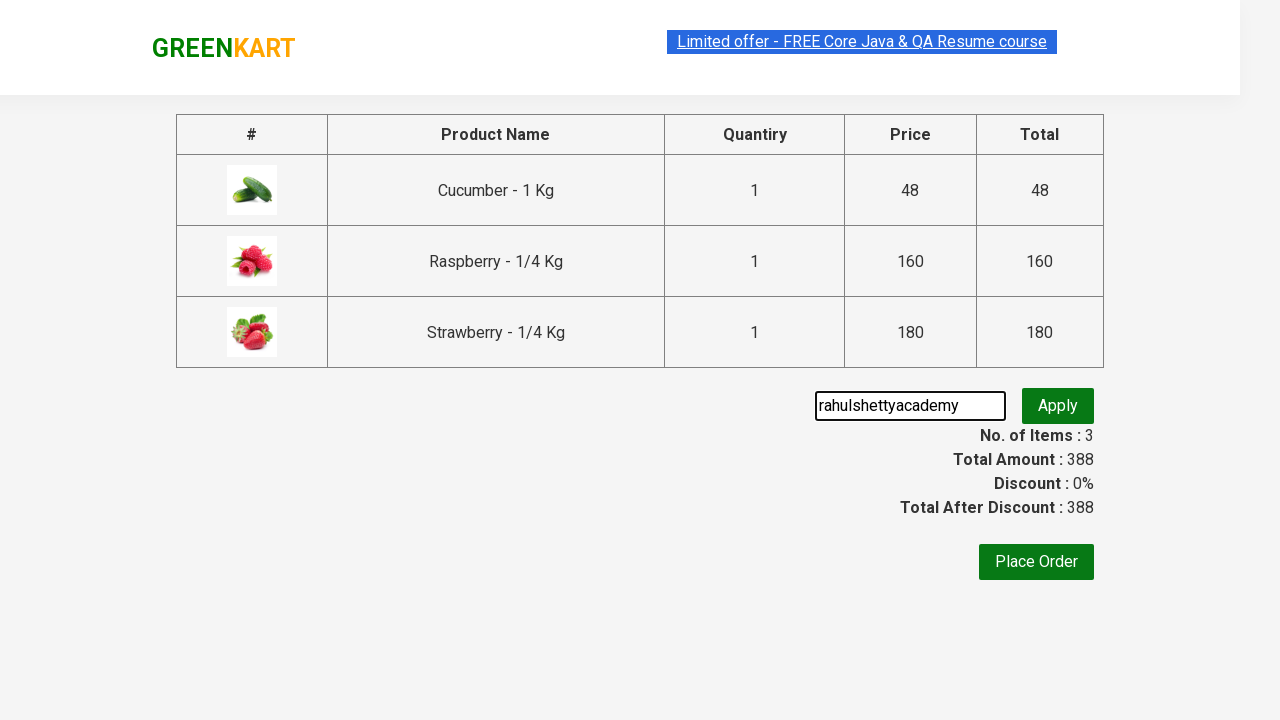

Clicked promo code apply button at (1058, 406) on .promoBtn
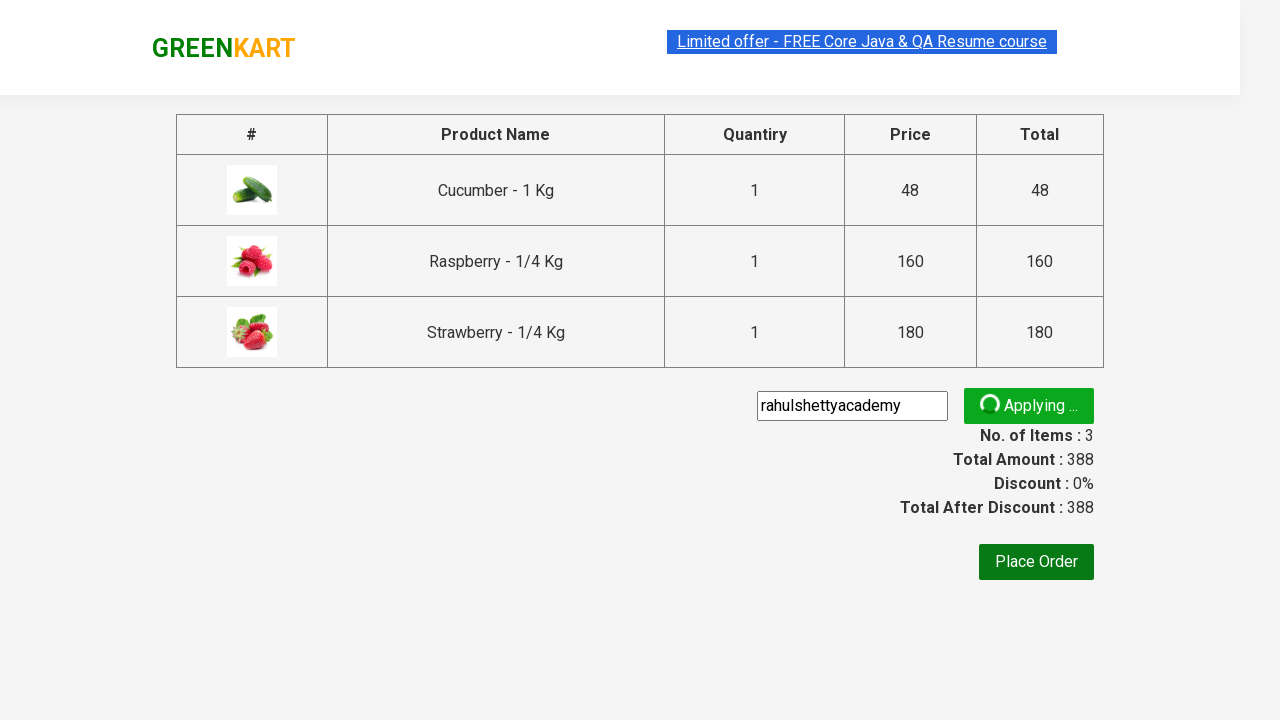

Promo code successfully applied and promo info displayed
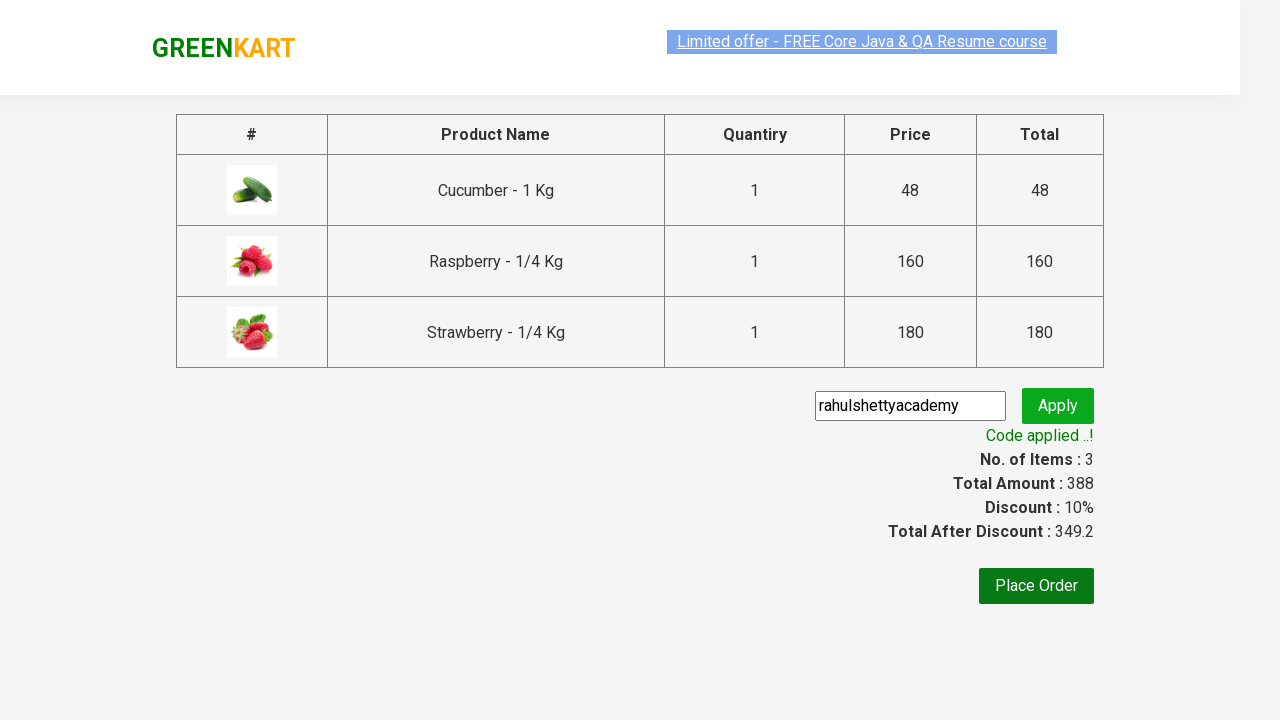

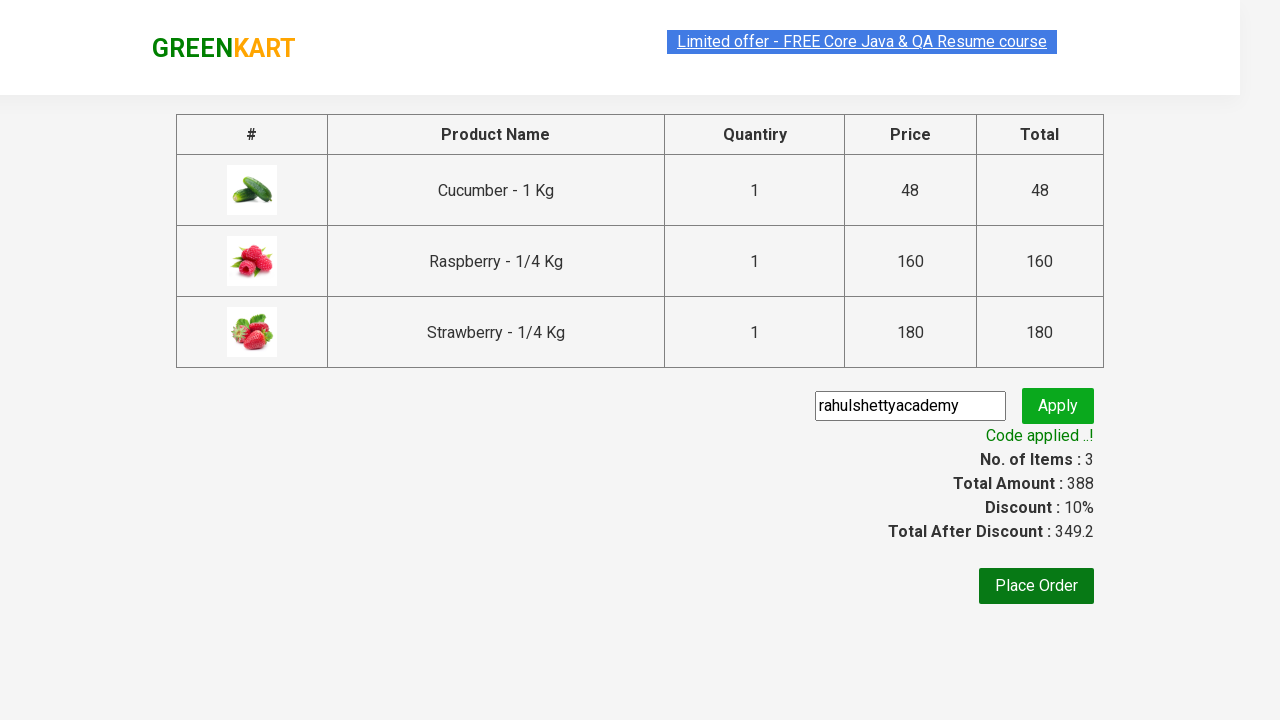